Tests JavaScript confirm alert handling by clicking a button that triggers an alert and then dismissing it

Starting URL: https://demoqa.com/alerts

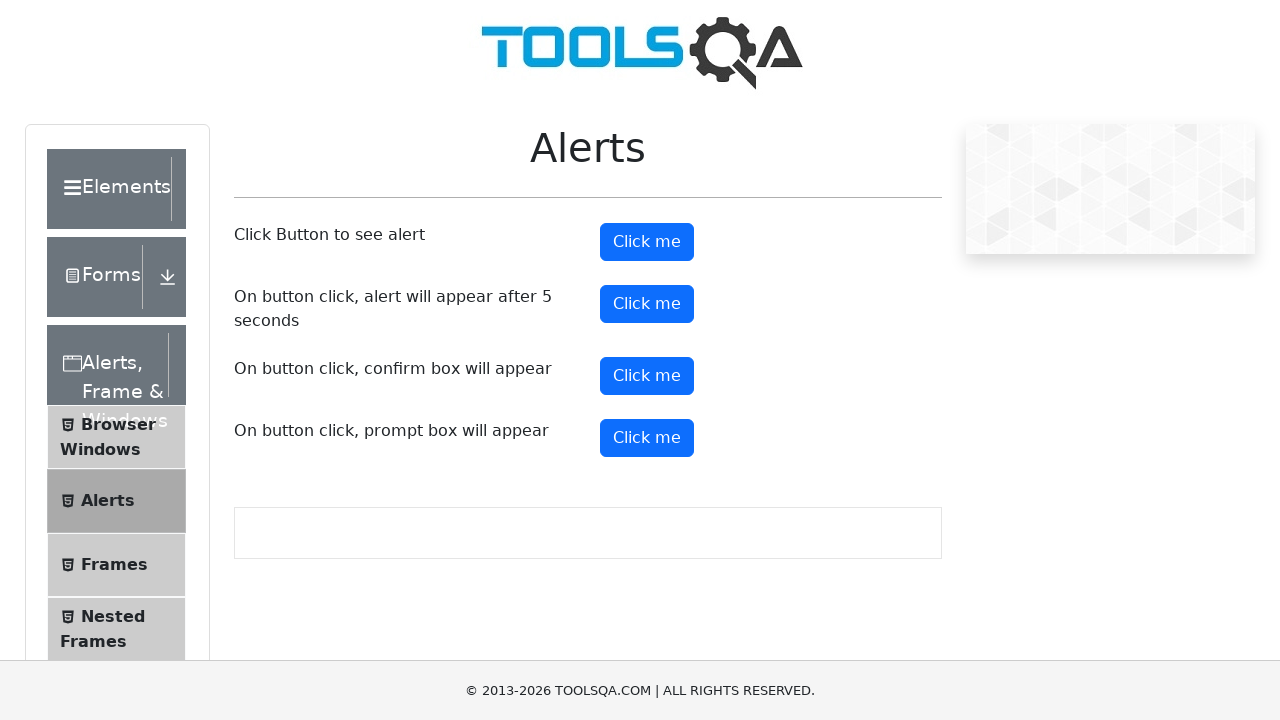

Set up dialog handler to dismiss confirm alerts
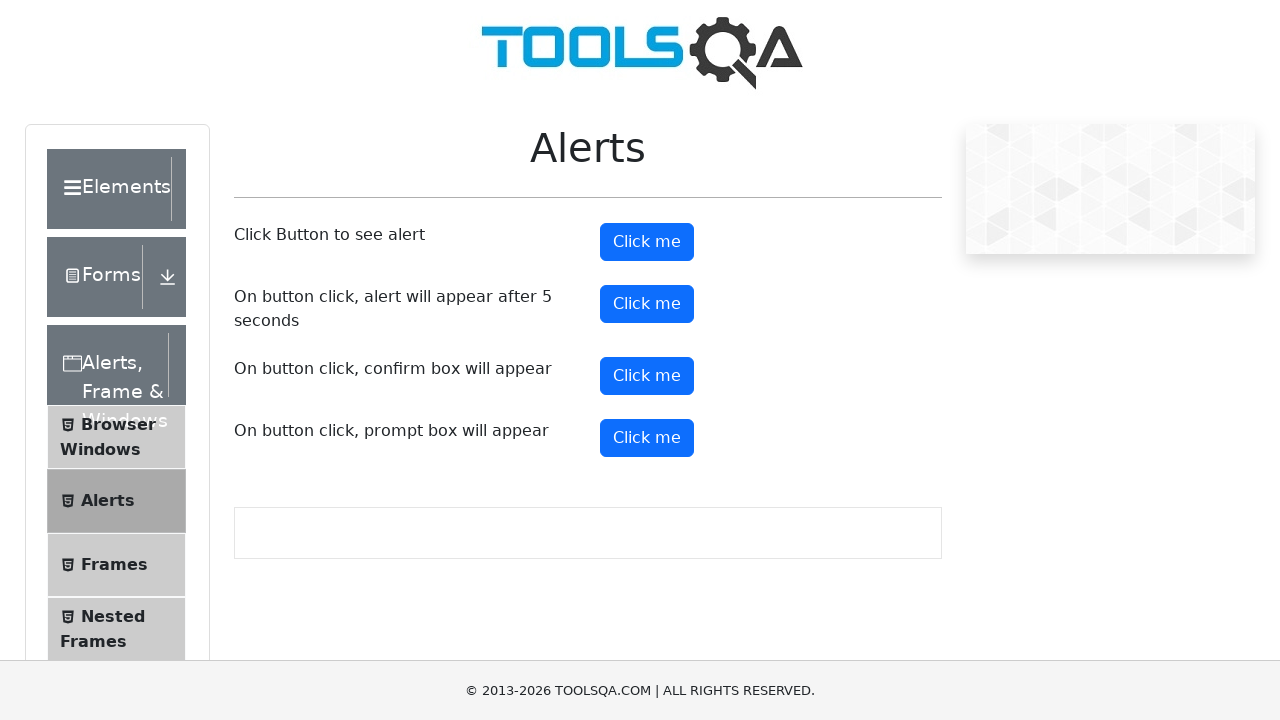

Clicked confirm button to trigger JavaScript alert at (647, 376) on #confirmButton
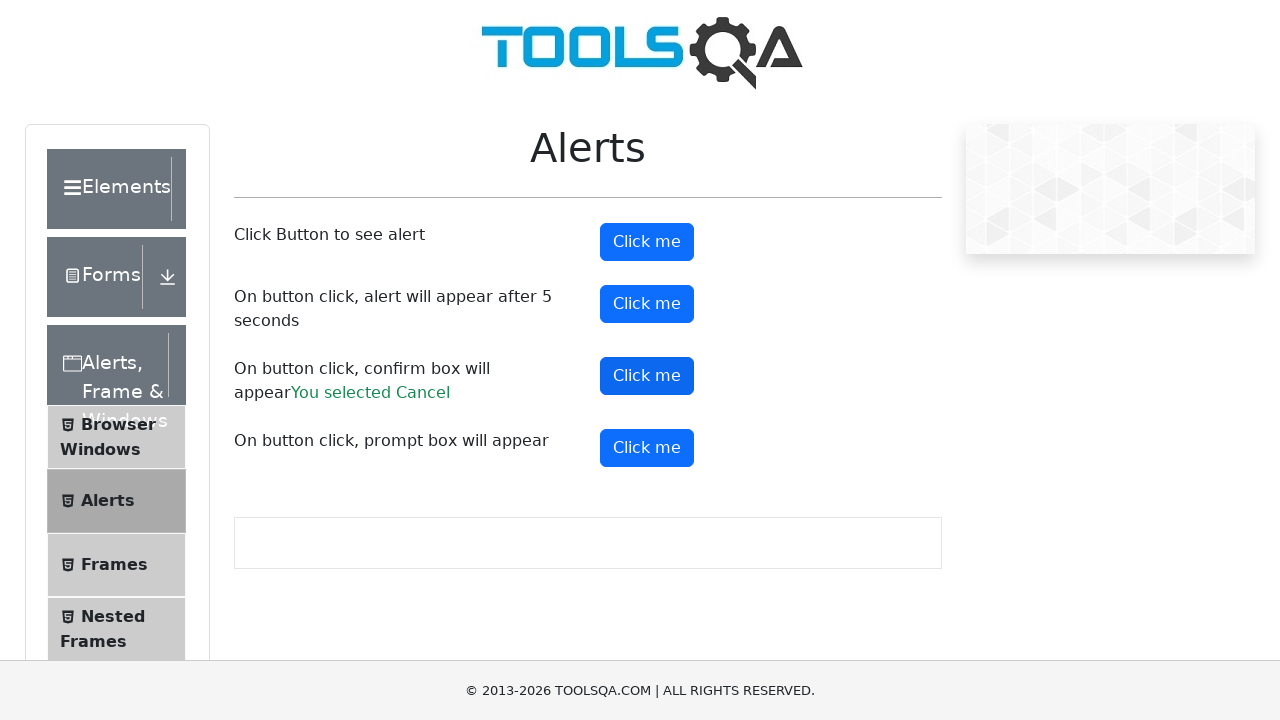

Waited for alert to be dismissed
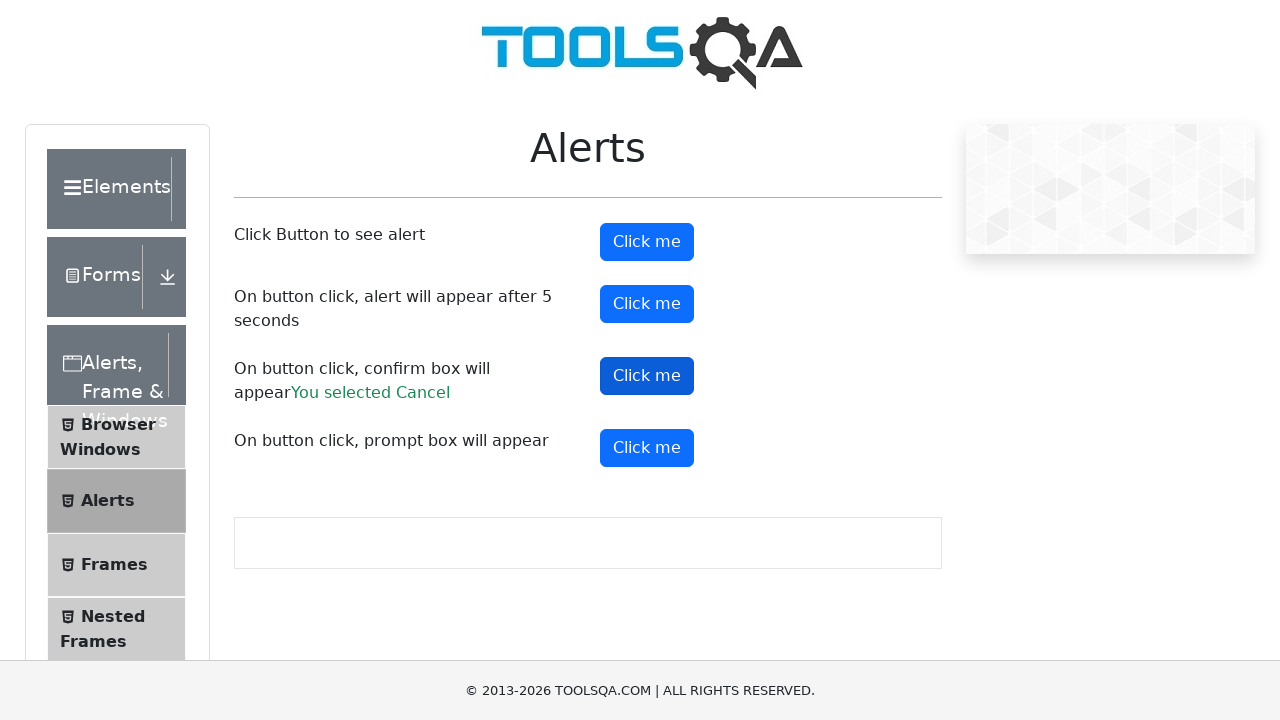

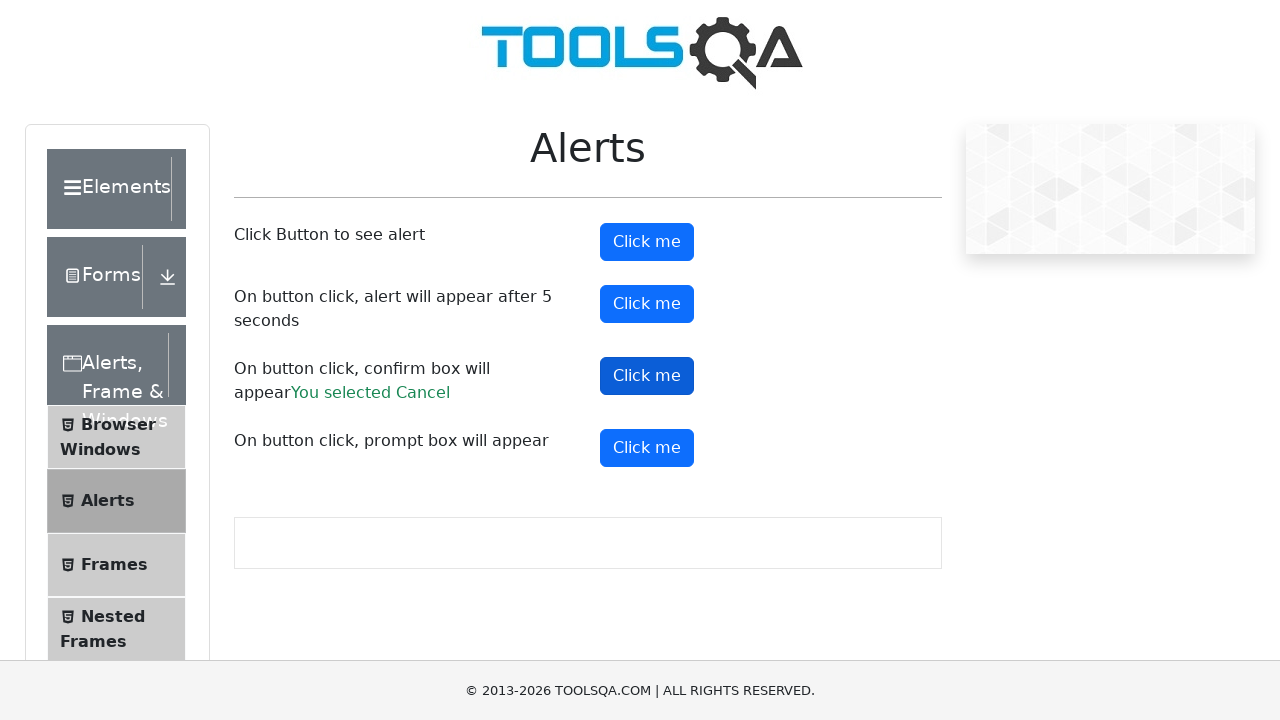